Tests dynamic loading functionality by clicking a start button and waiting for a "Hello World!" message to appear using implicit wait strategy

Starting URL: https://the-internet.herokuapp.com/dynamic_loading/1

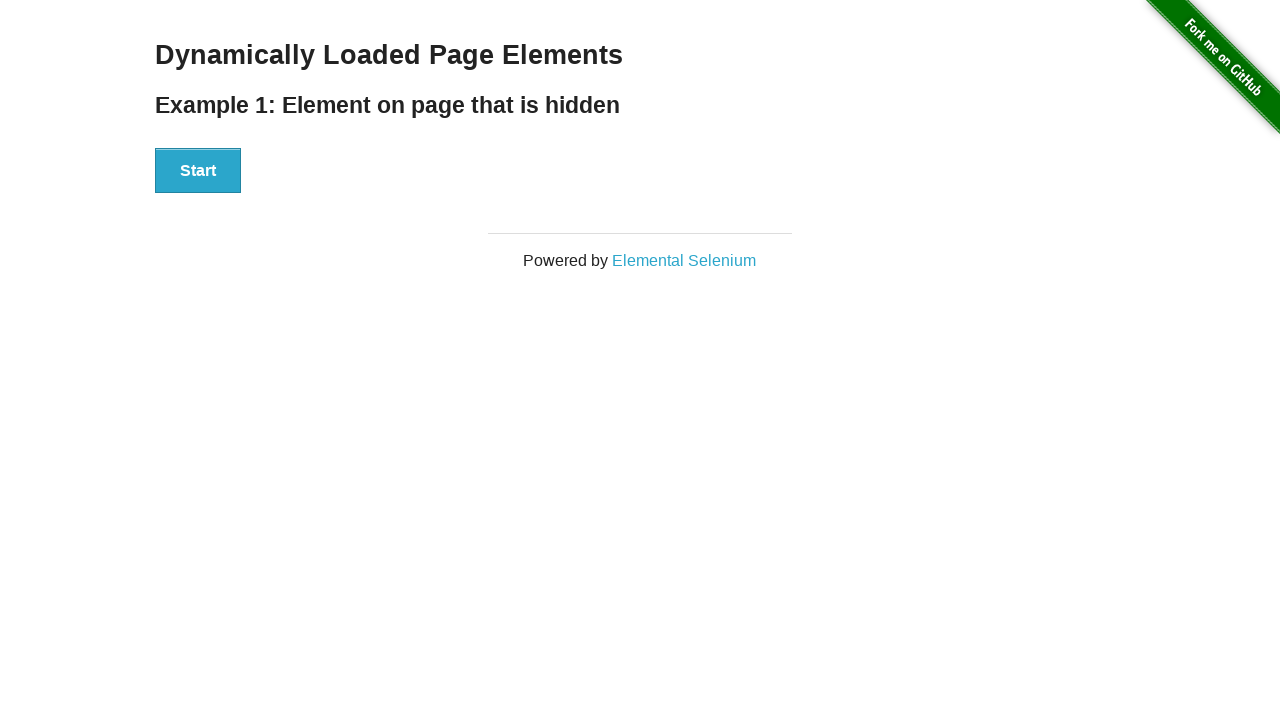

Clicked the Start button to trigger dynamic loading at (198, 171) on xpath=//div[@id='start']/button
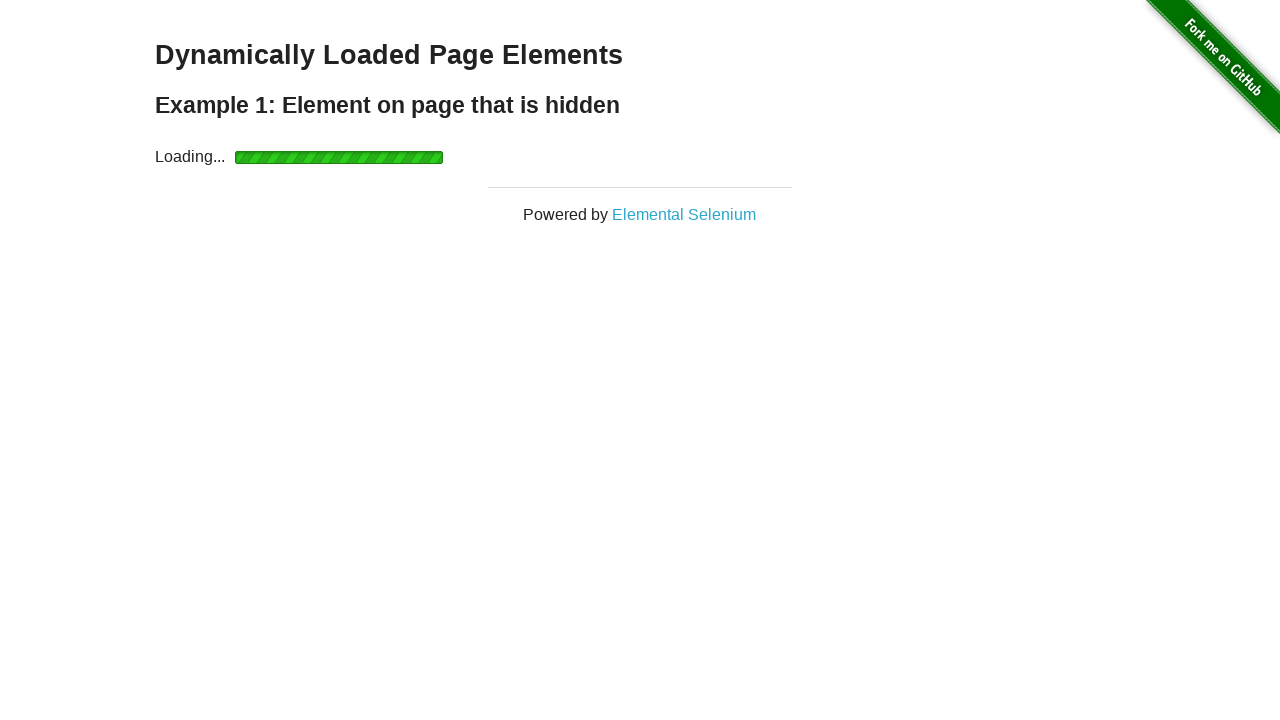

Waited for 'Hello World!' message to appear
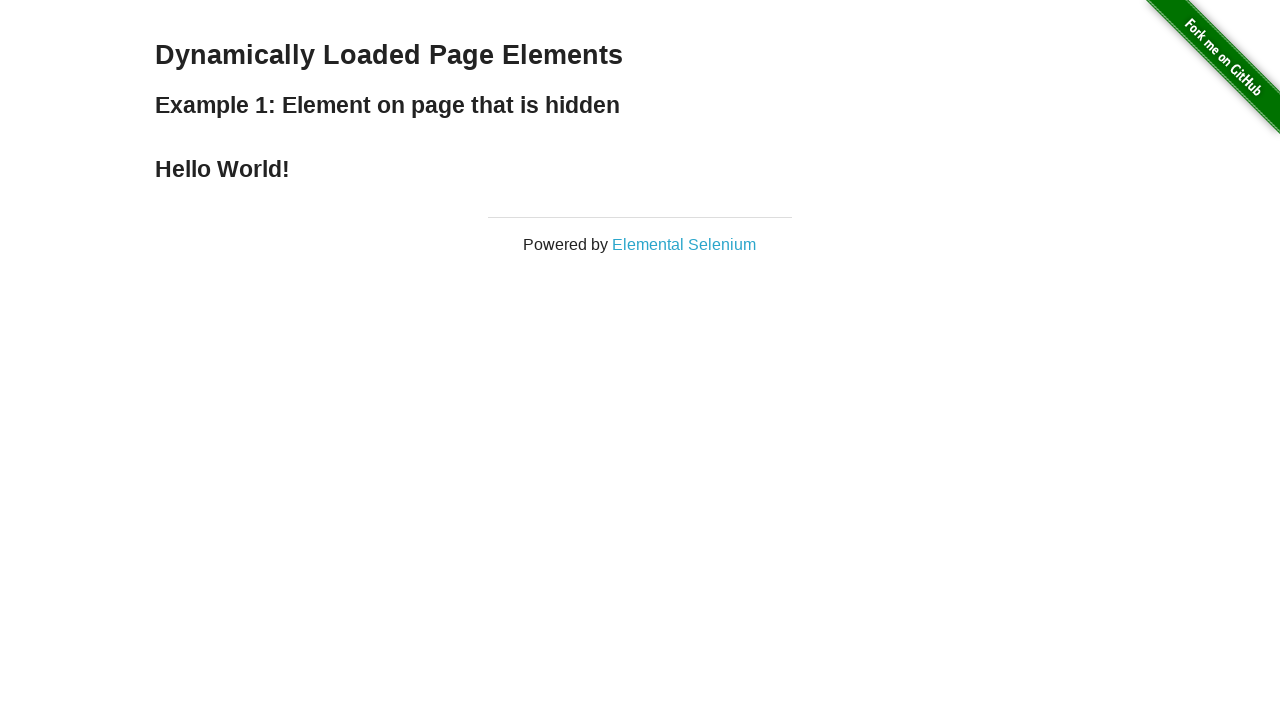

Verified that 'Hello World!' message is displayed
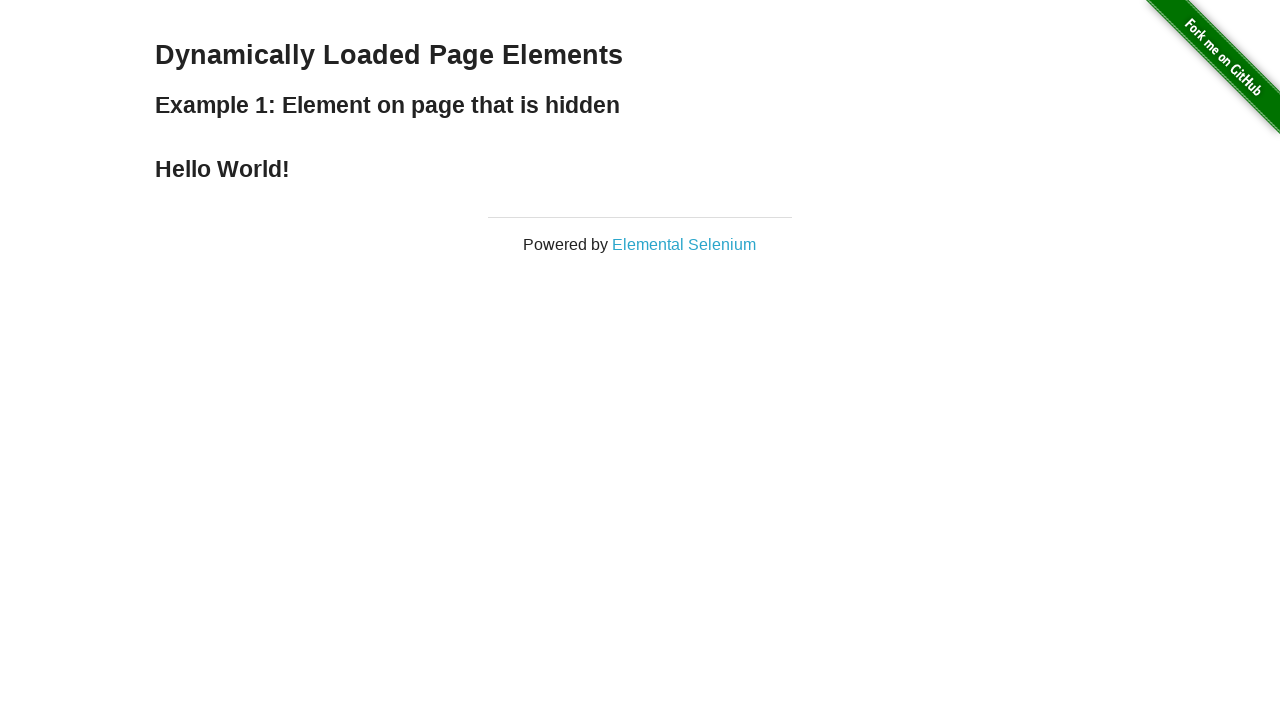

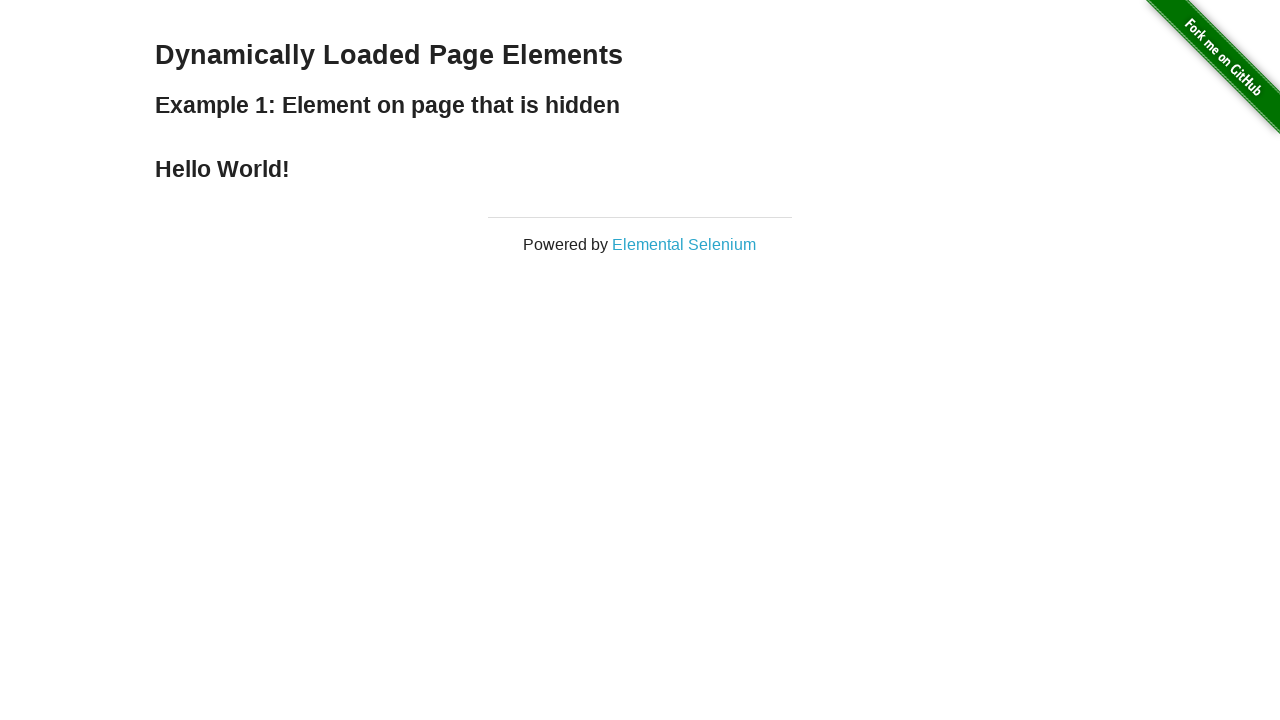